Tests that edits are saved when the input field loses focus (blur event)

Starting URL: https://demo.playwright.dev/todomvc

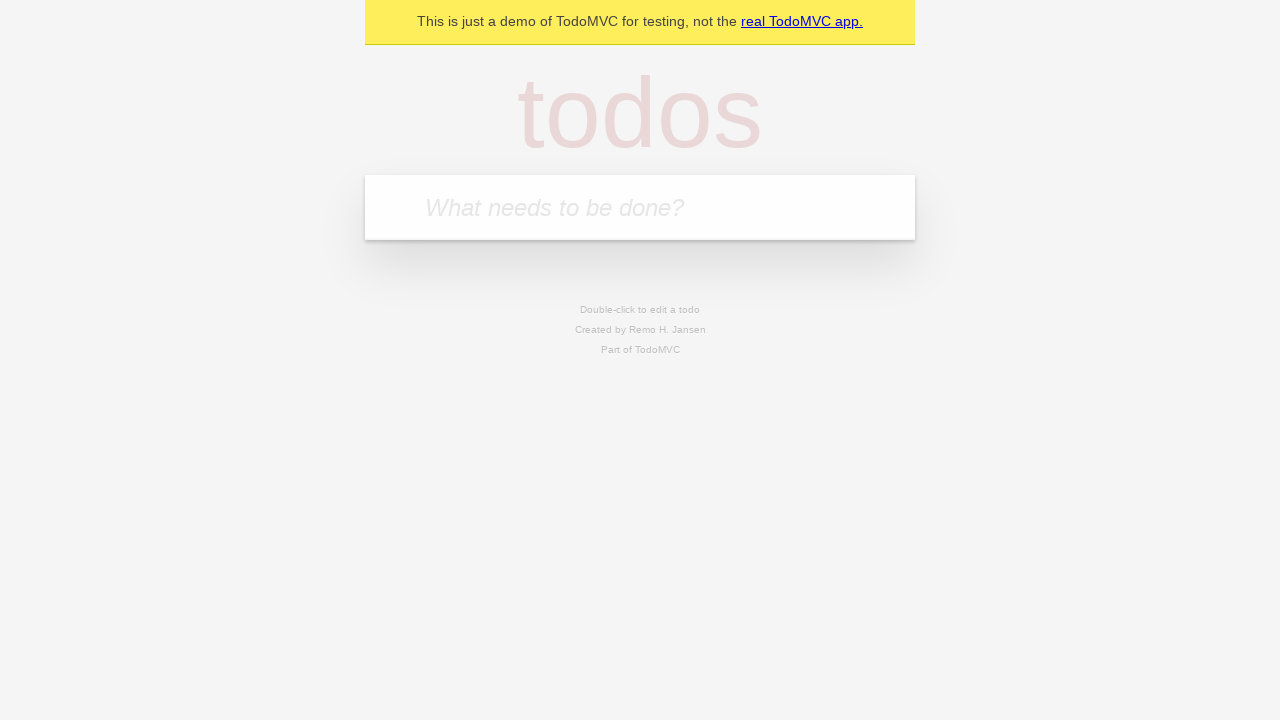

Filled input field with first todo 'buy some cheese' on internal:attr=[placeholder="What needs to be done?"i]
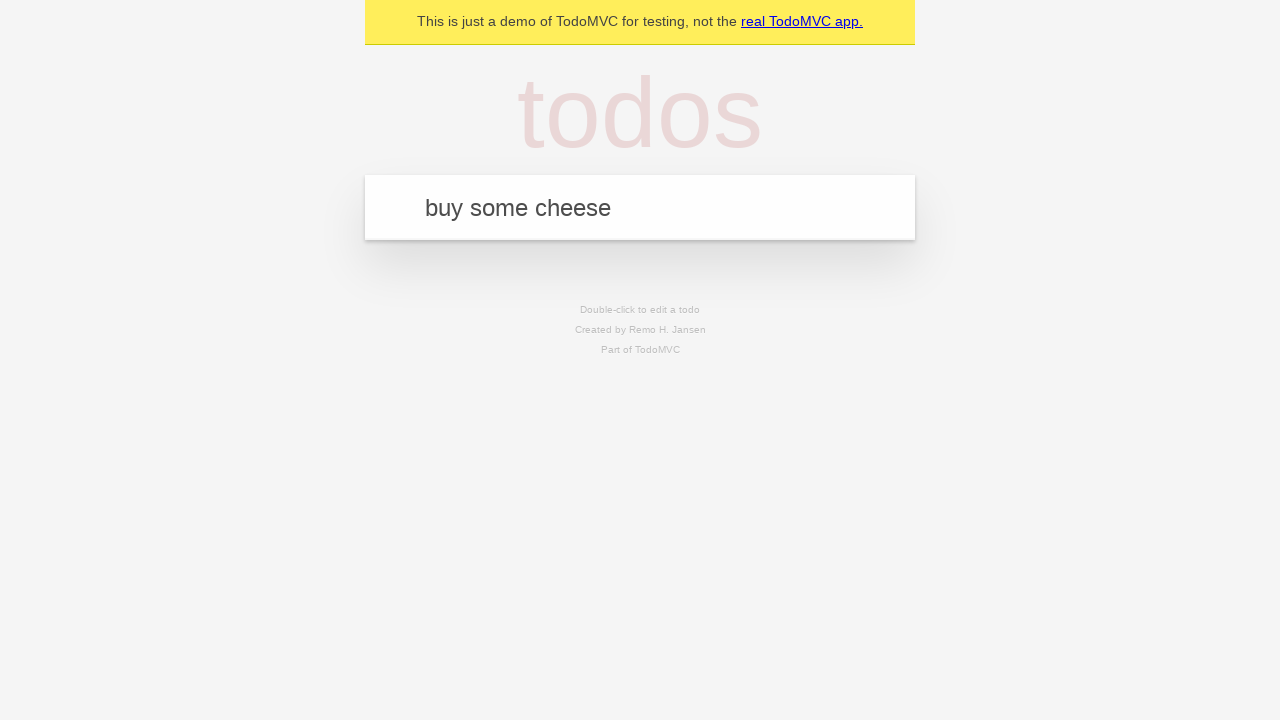

Pressed Enter to create first todo on internal:attr=[placeholder="What needs to be done?"i]
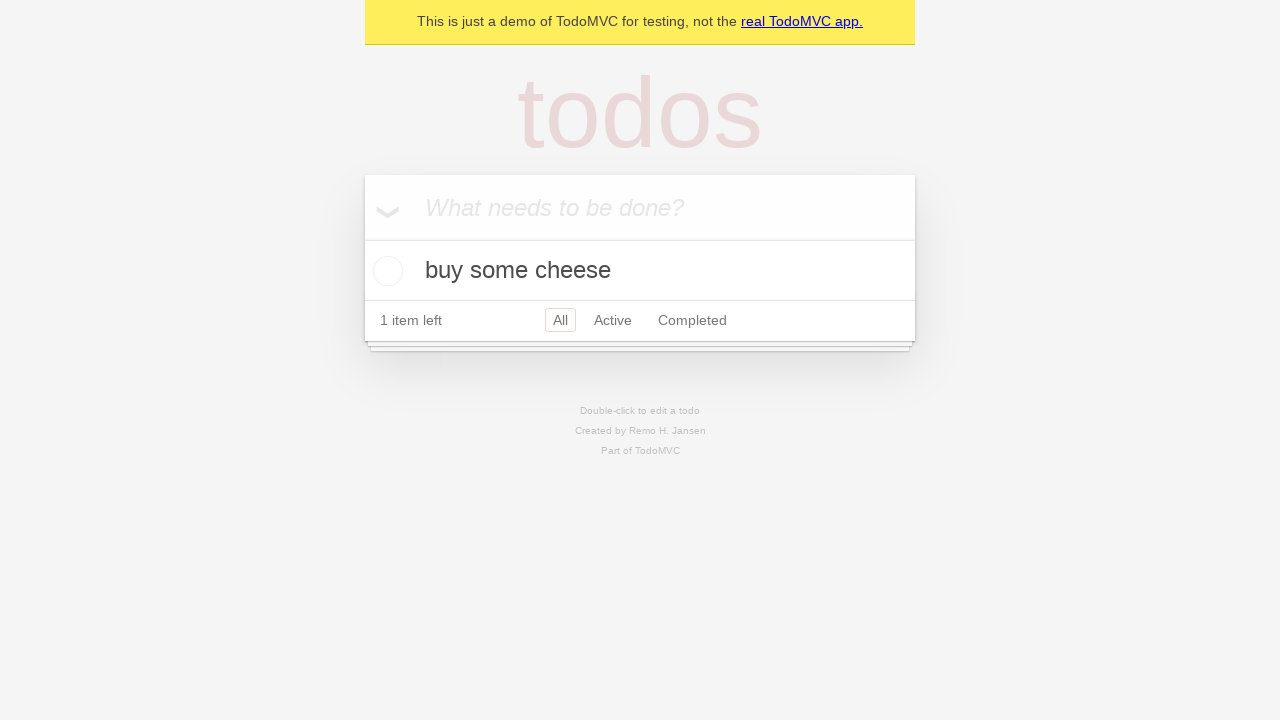

Filled input field with second todo 'feed the cat' on internal:attr=[placeholder="What needs to be done?"i]
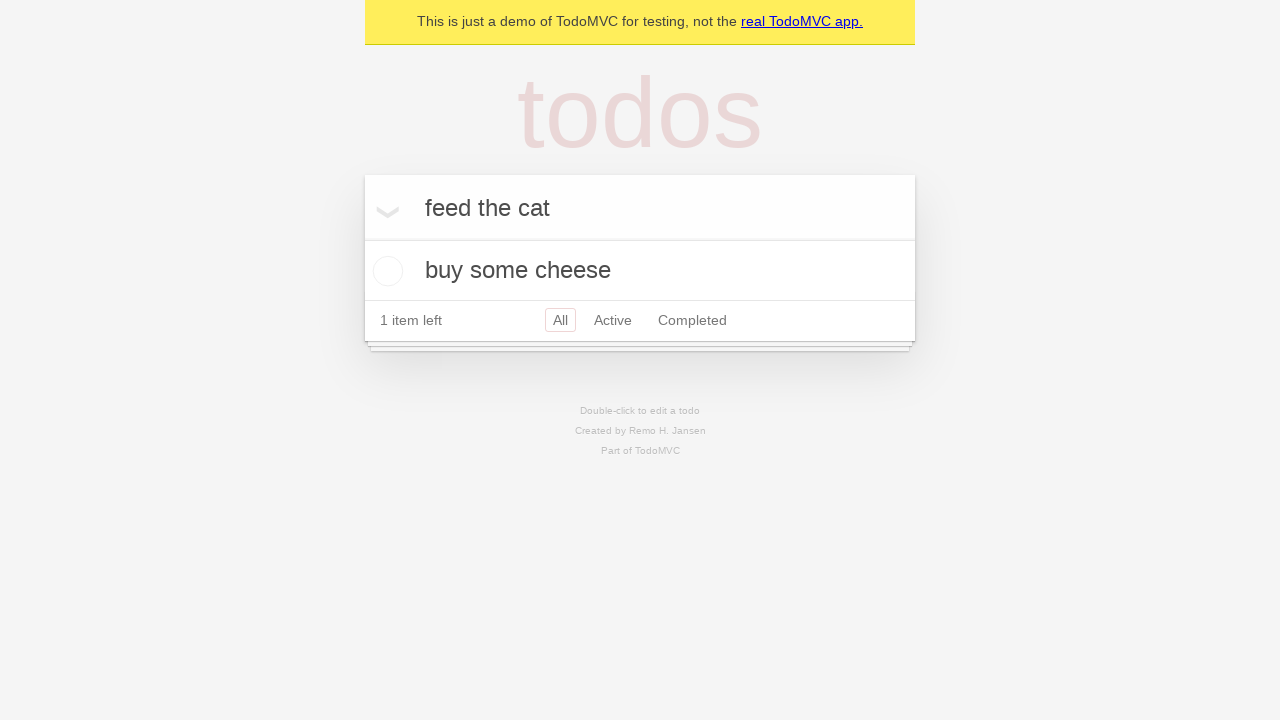

Pressed Enter to create second todo on internal:attr=[placeholder="What needs to be done?"i]
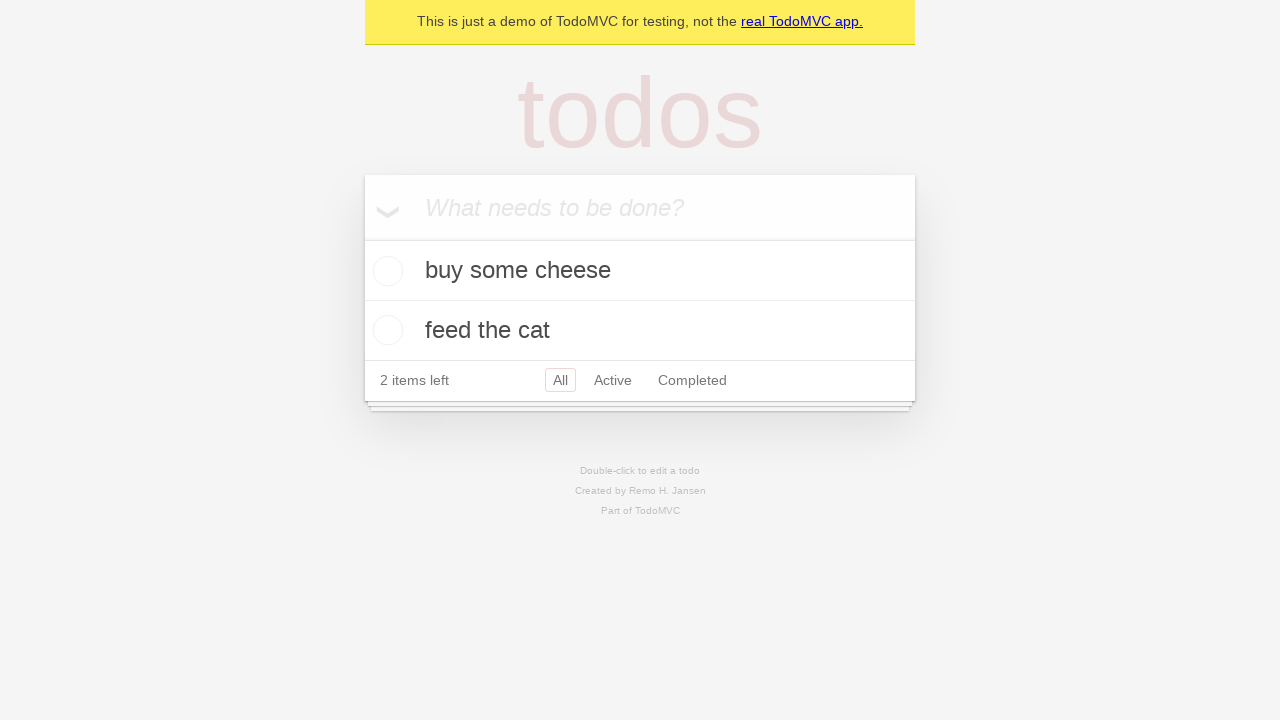

Filled input field with third todo 'book a doctors appointment' on internal:attr=[placeholder="What needs to be done?"i]
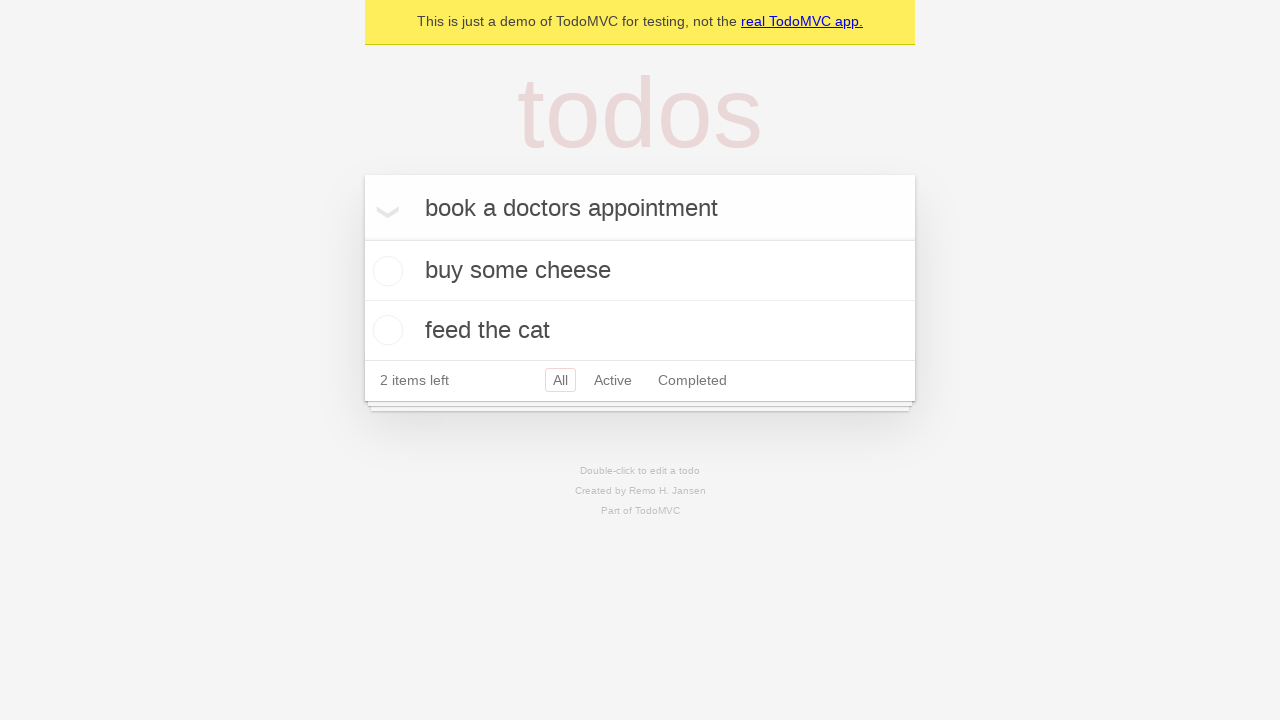

Pressed Enter to create third todo on internal:attr=[placeholder="What needs to be done?"i]
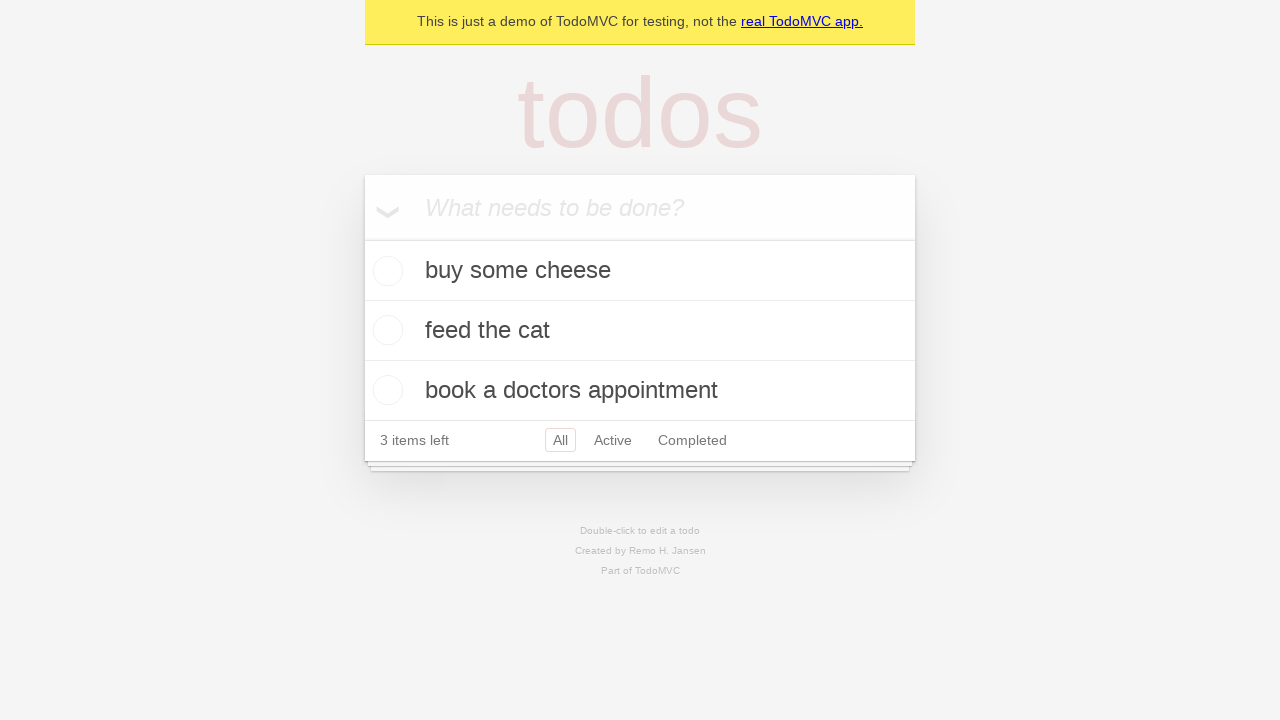

Double-clicked second todo to enter edit mode at (640, 331) on internal:testid=[data-testid="todo-item"s] >> nth=1
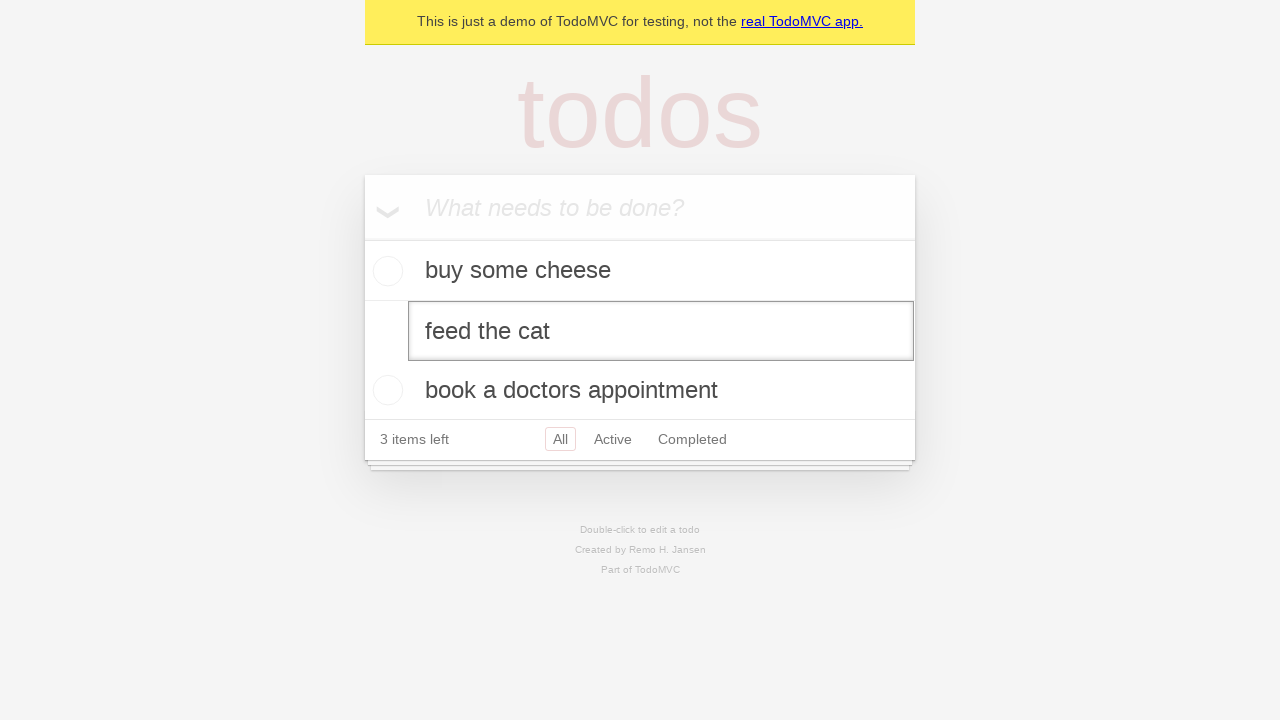

Filled edit field with updated text 'buy some sausages' on internal:testid=[data-testid="todo-item"s] >> nth=1 >> internal:role=textbox[nam
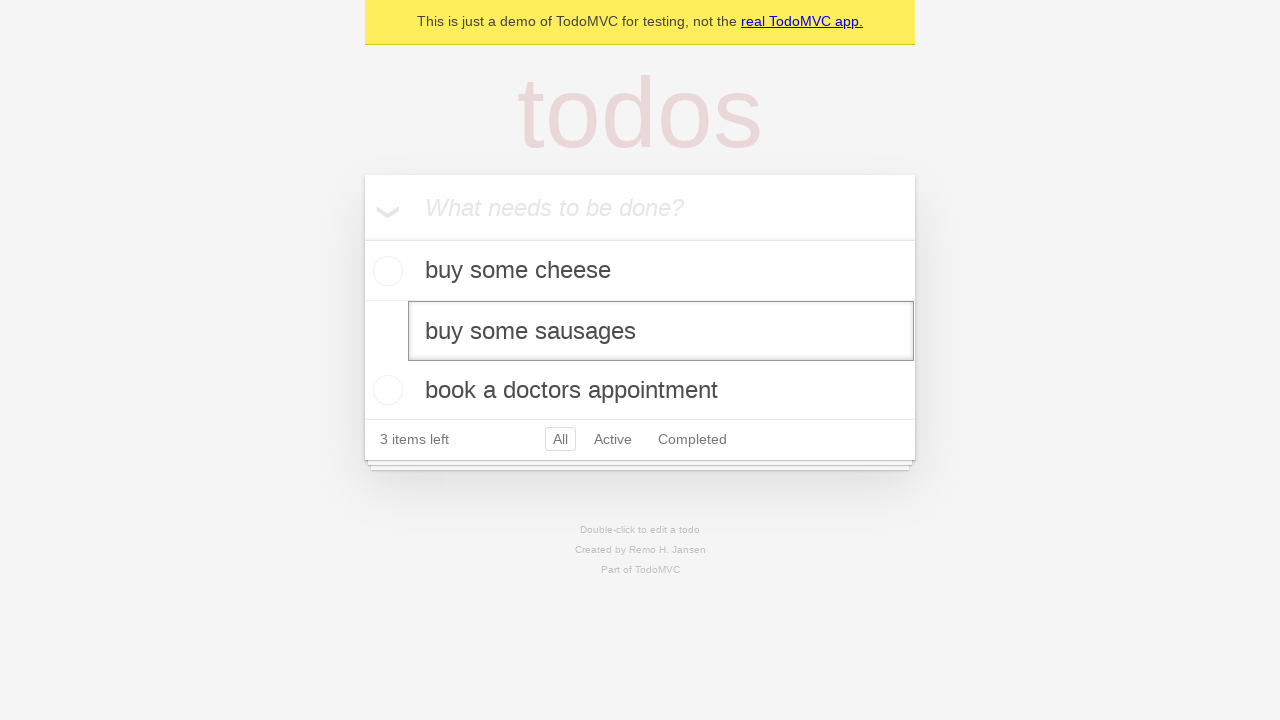

Dispatched blur event to save todo edit and exit edit mode
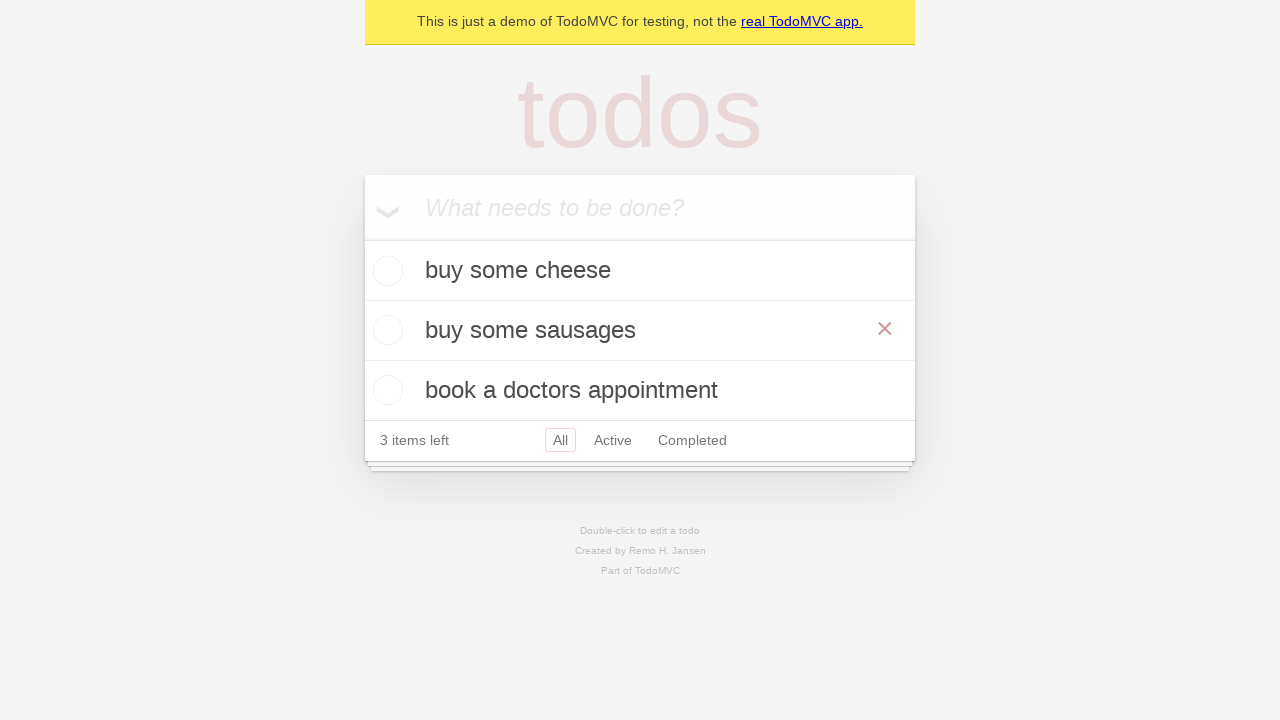

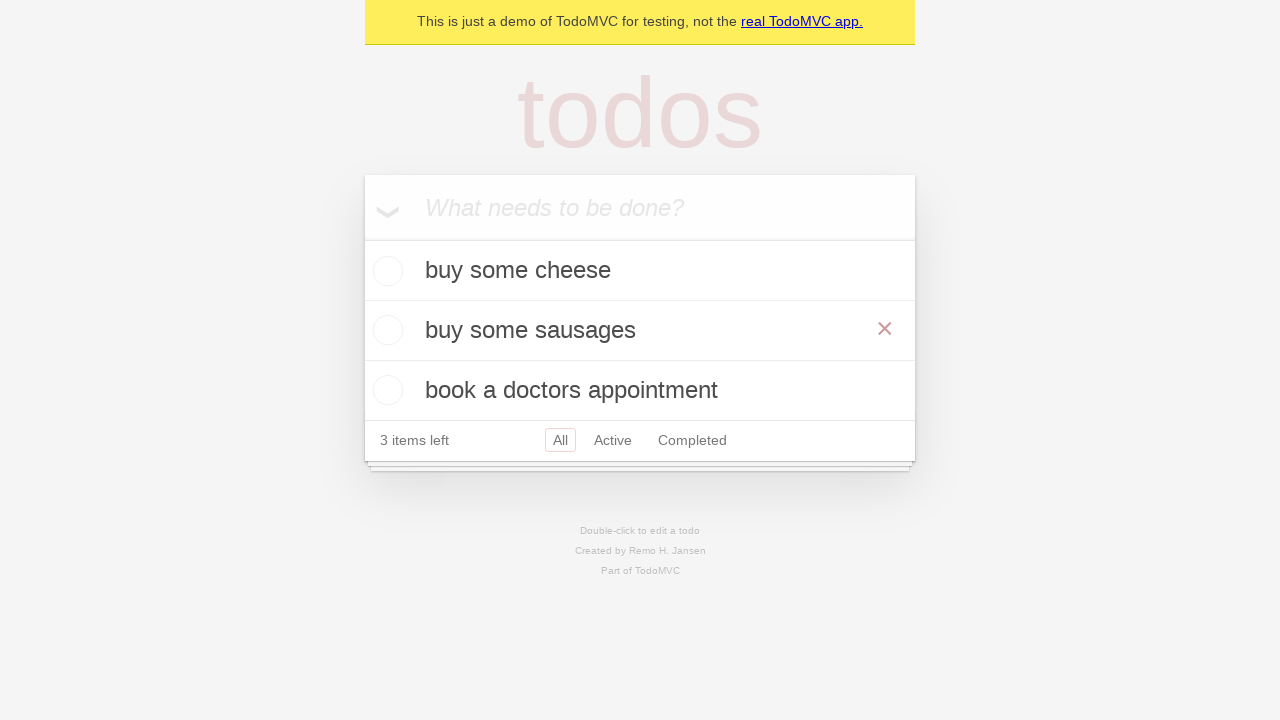